Tests login form validation with invalid credentials, verifying the appropriate error message is displayed

Starting URL: https://www.saucedemo.com

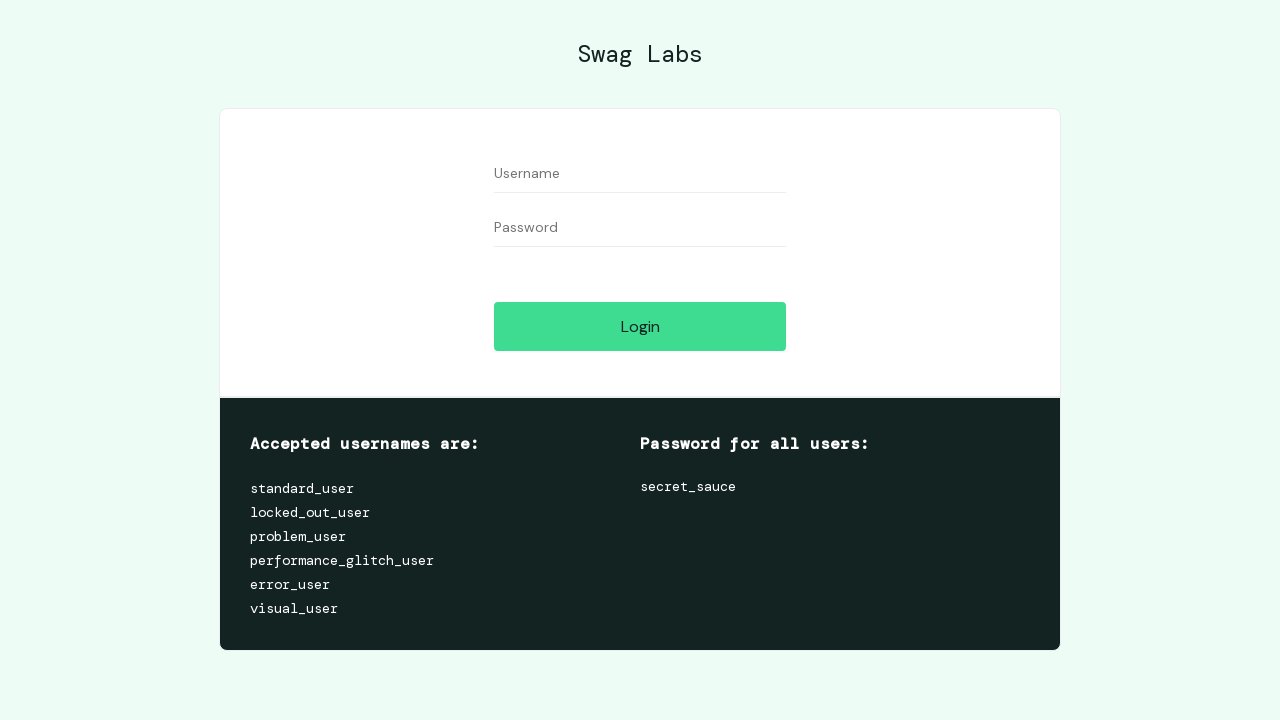

Filled username field with 'inexistent' on internal:attr=[placeholder="Username"i]
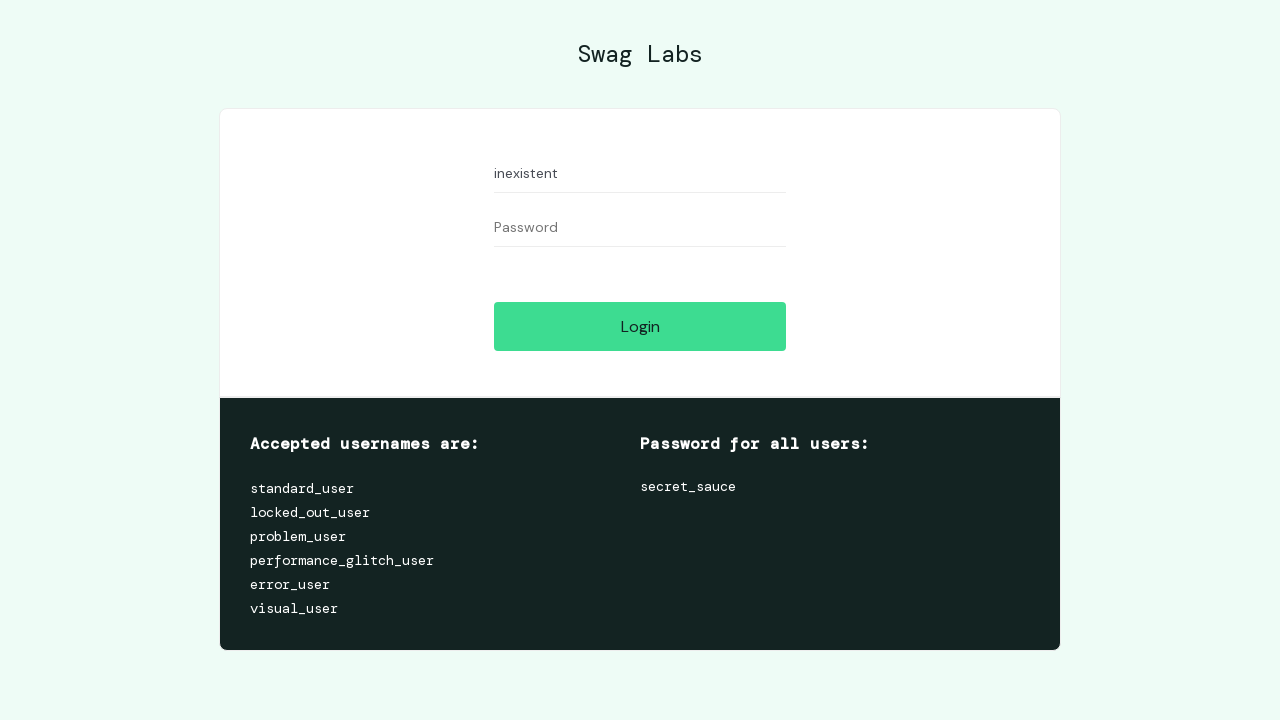

Filled password field with 'user' on internal:attr=[placeholder="Password"i]
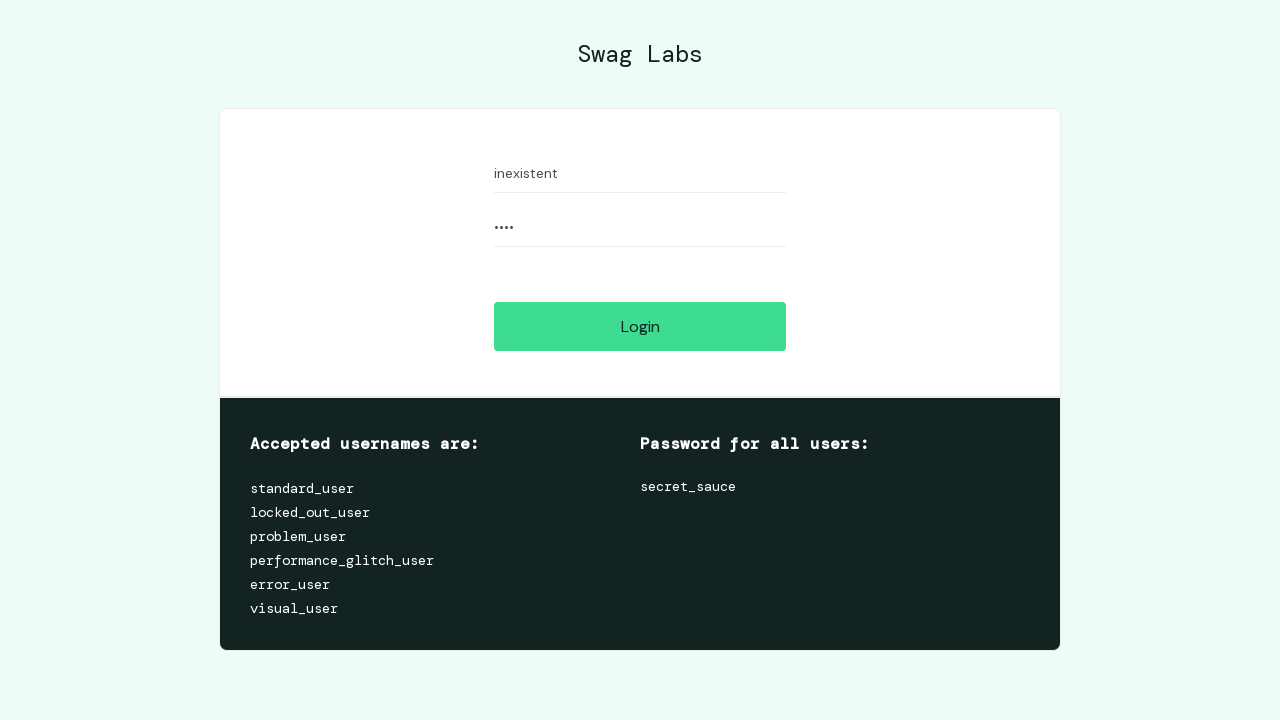

Clicked Login button at (640, 326) on internal:role=button[name="Login"i]
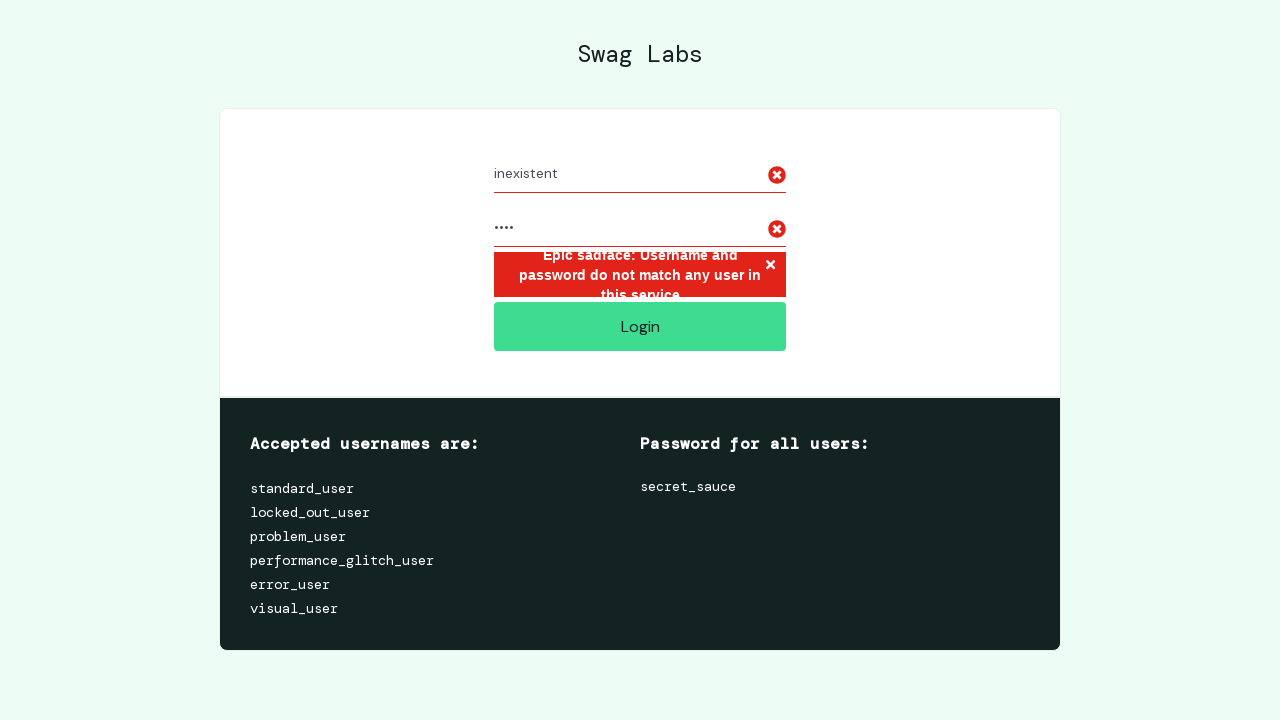

Error message container displayed for invalid credentials
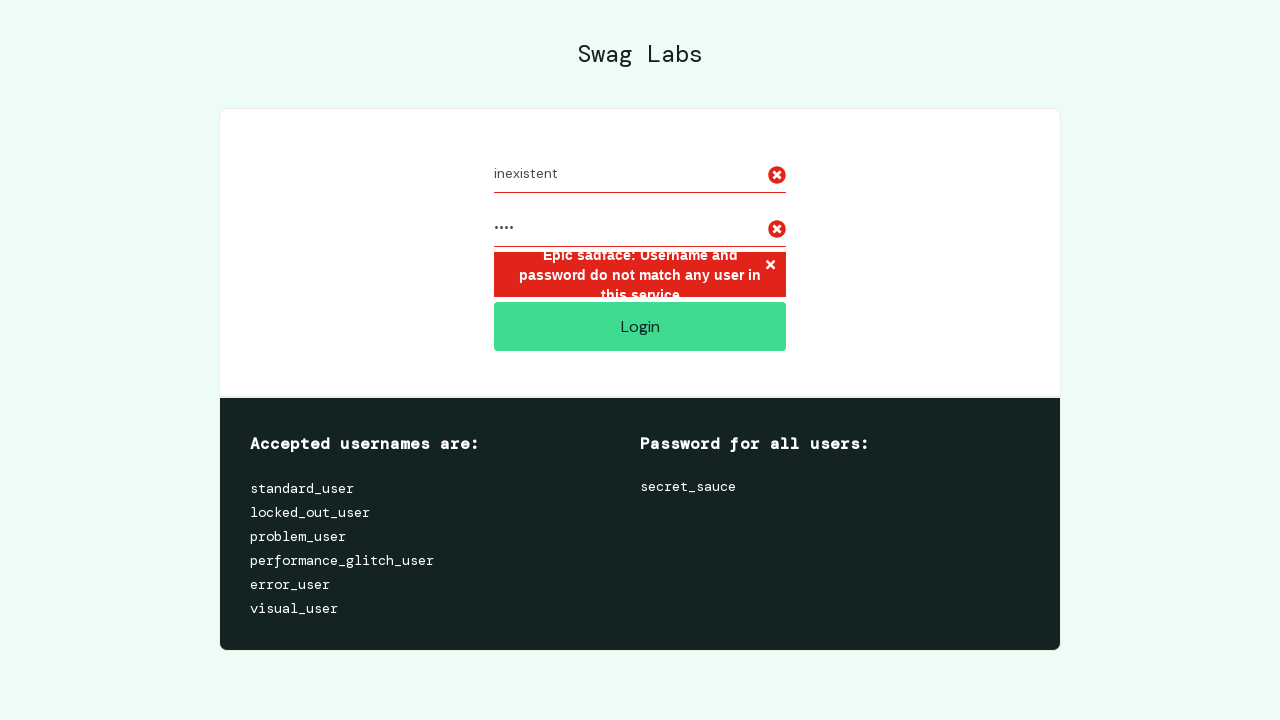

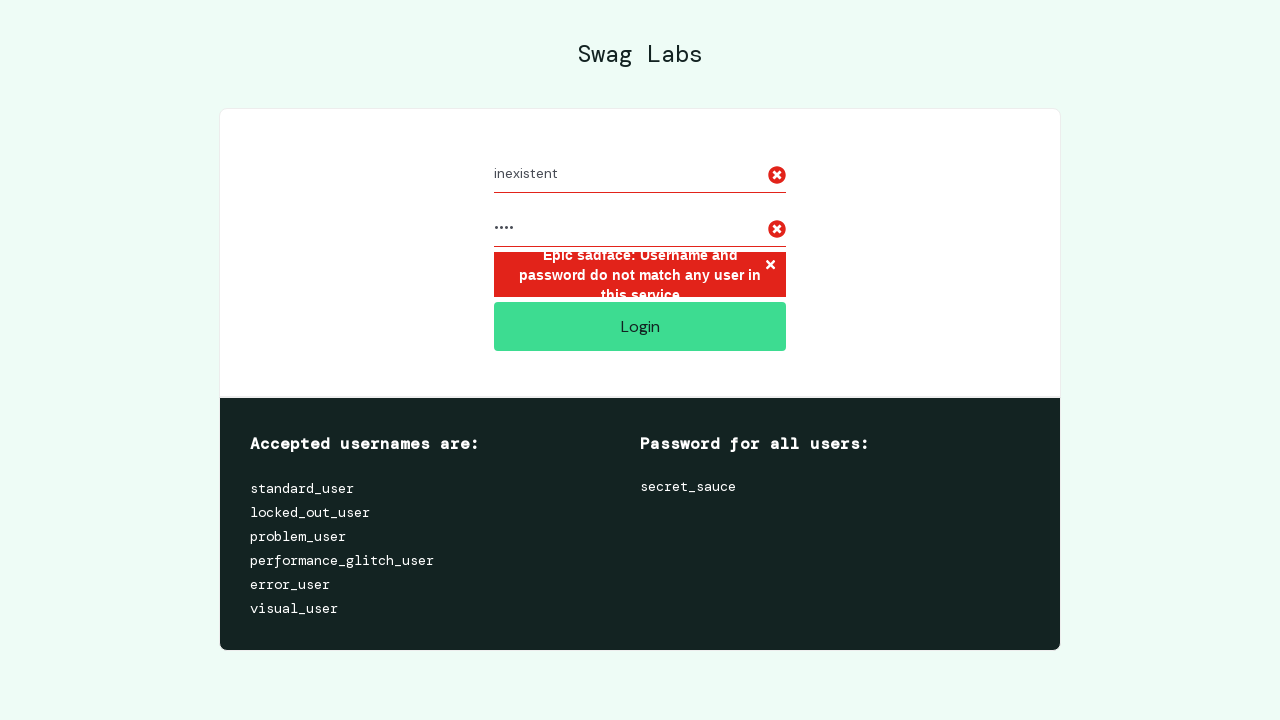